Tests drag and drop functionality on the jQuery UI demo page by first dragging an element by offset, then dragging it to a target drop zone.

Starting URL: https://jqueryui.com/droppable

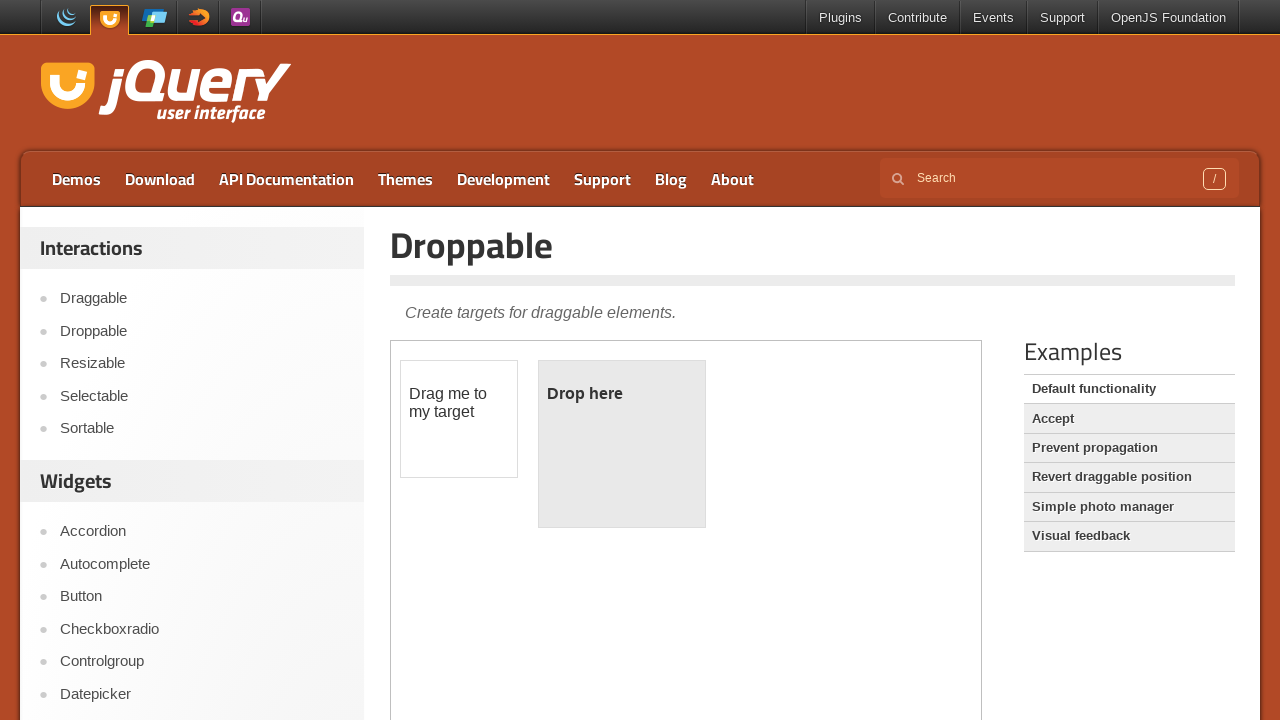

Located iframe containing drag and drop demo
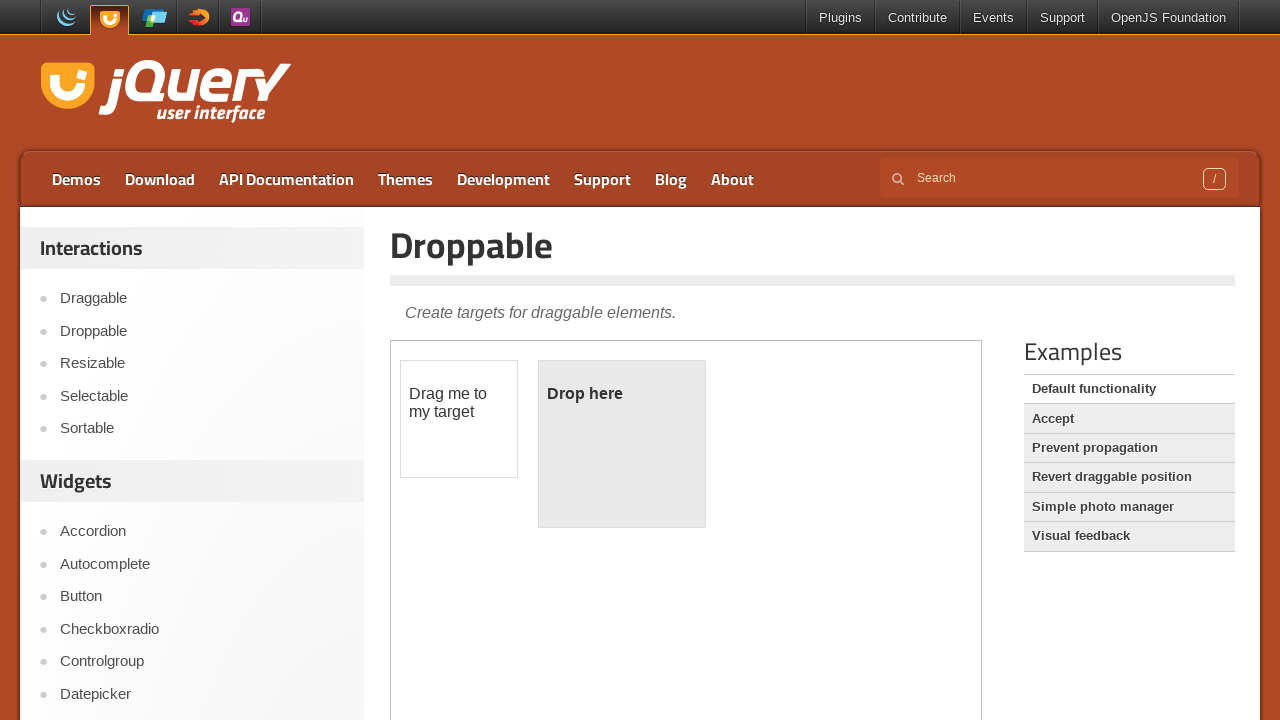

Located draggable element
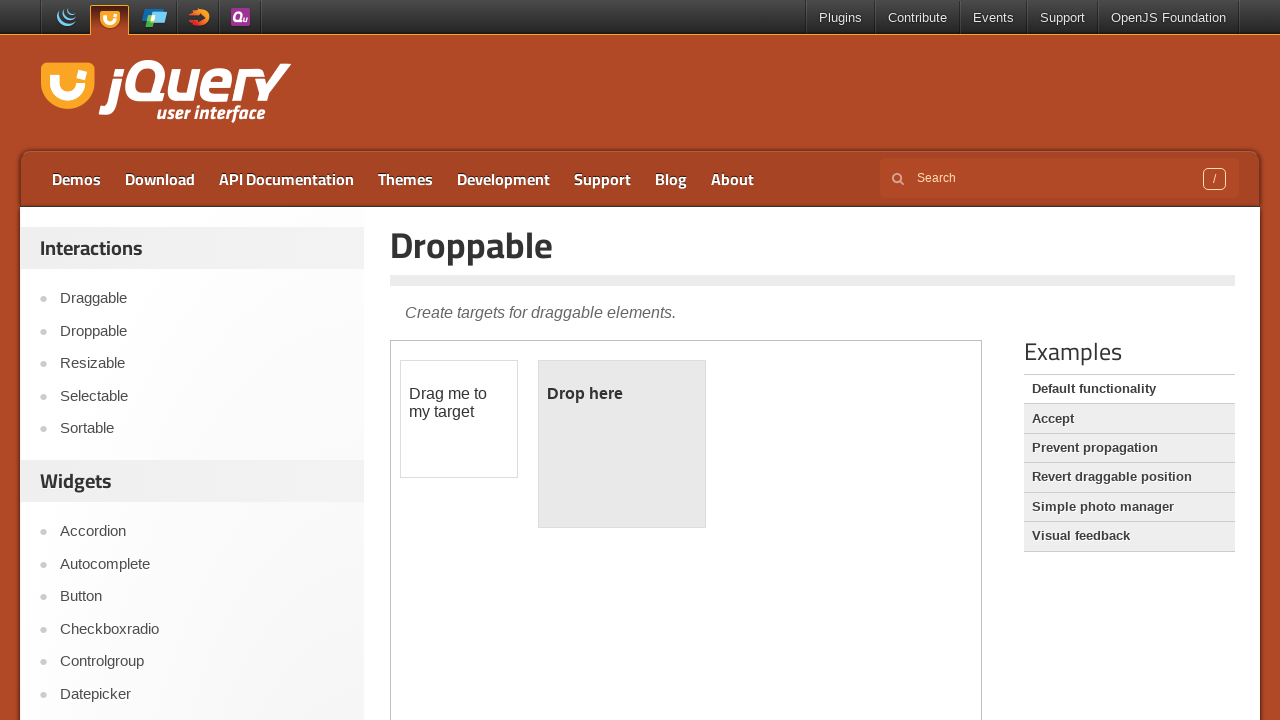

Located droppable target element
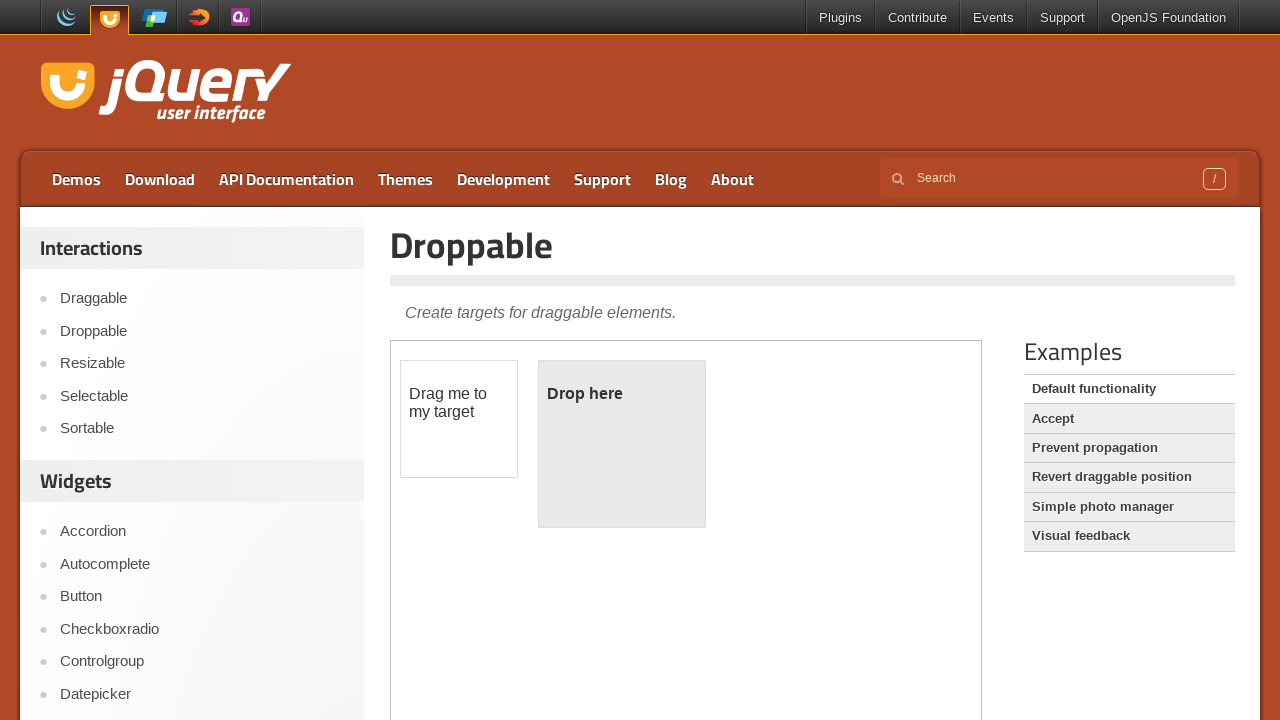

Retrieved bounding box of draggable element
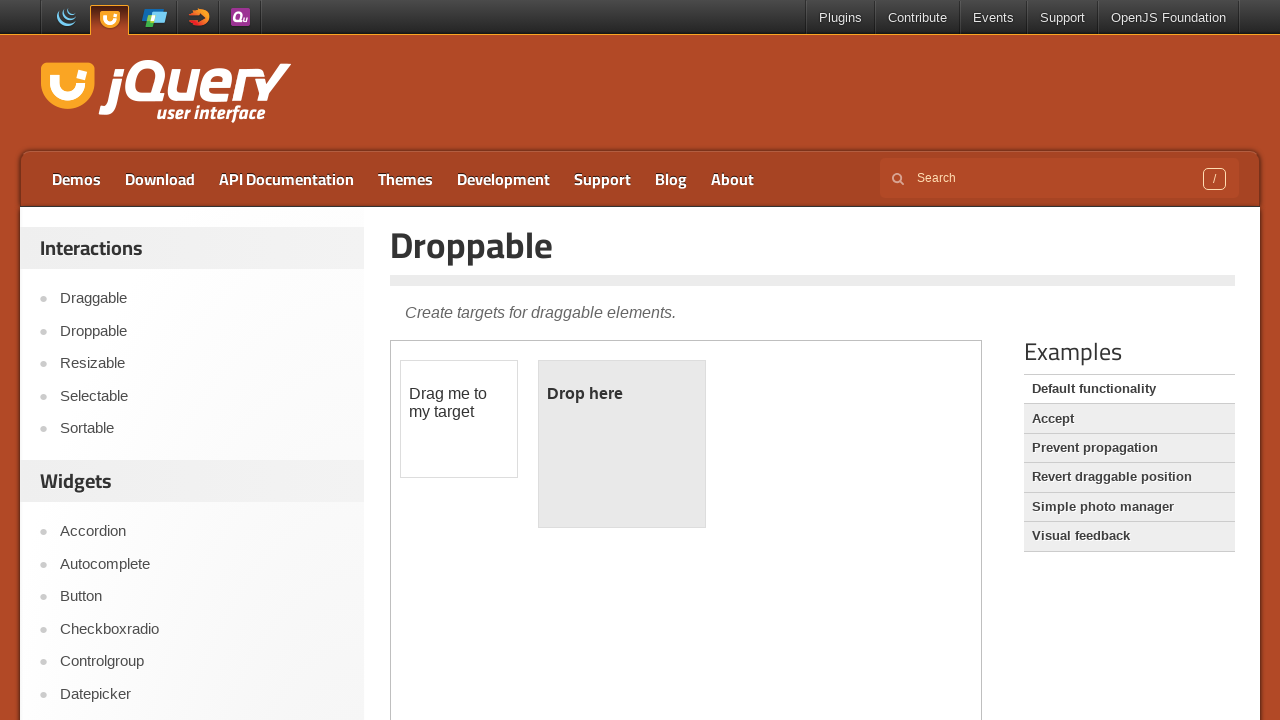

Dragged element by offset (100, 100) at (501, 461)
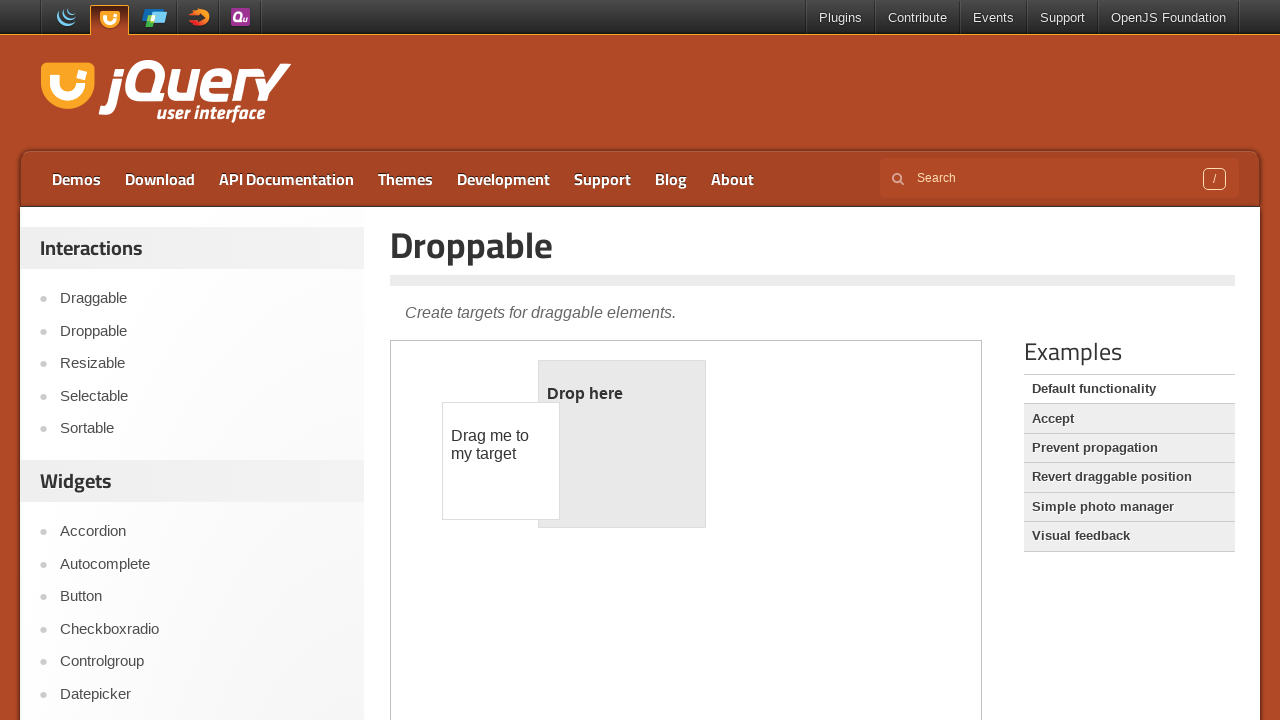

Waited 1000ms to observe offset drag result
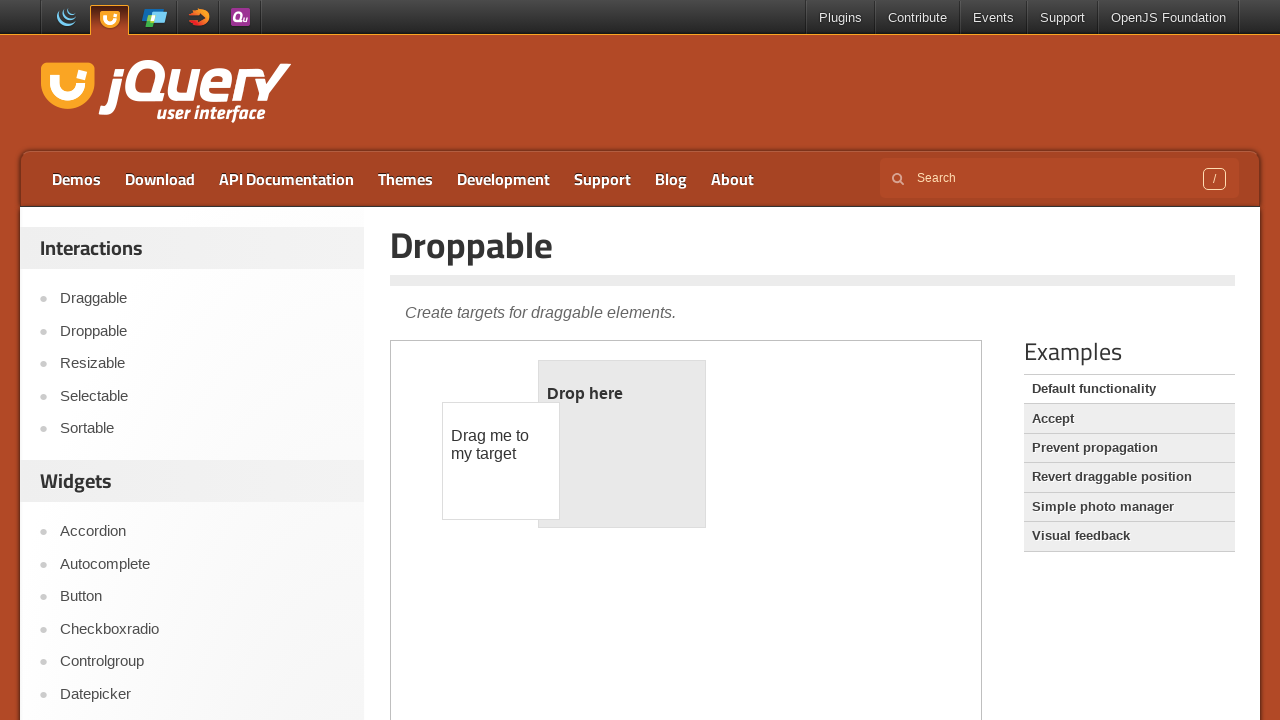

Dragged element to target drop zone at (622, 444)
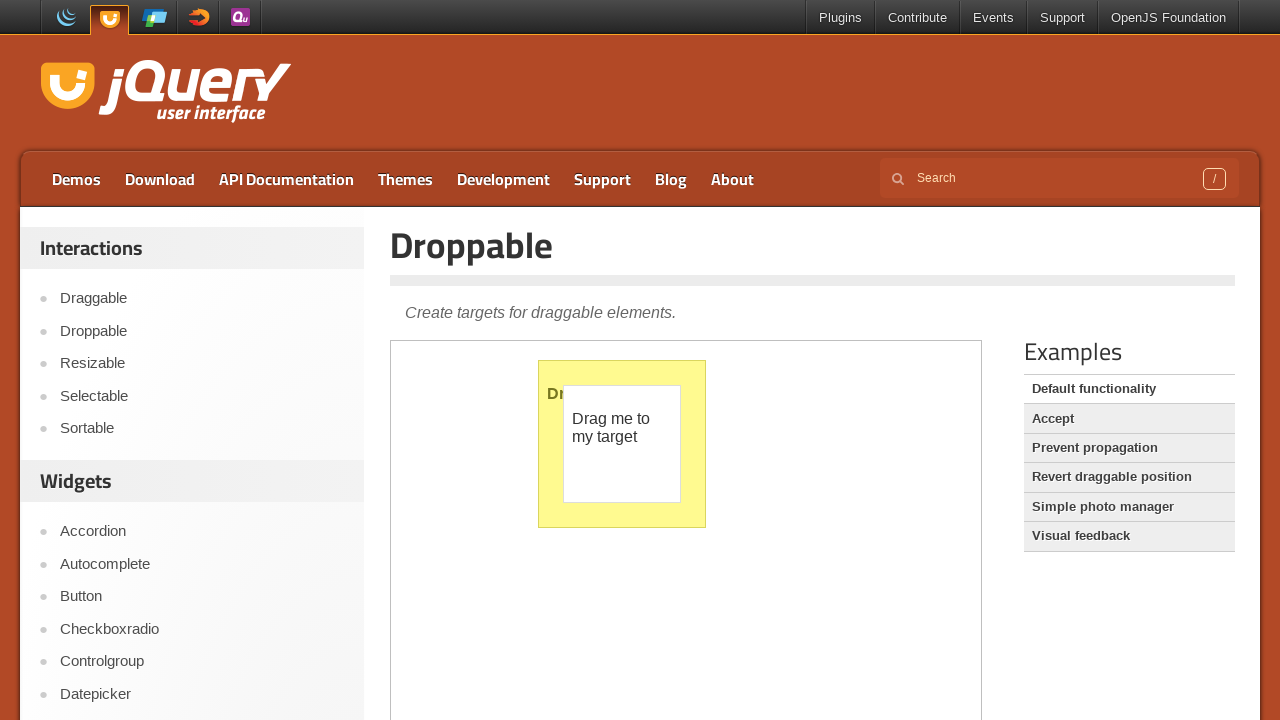

Waited 1000ms for drop operation to complete
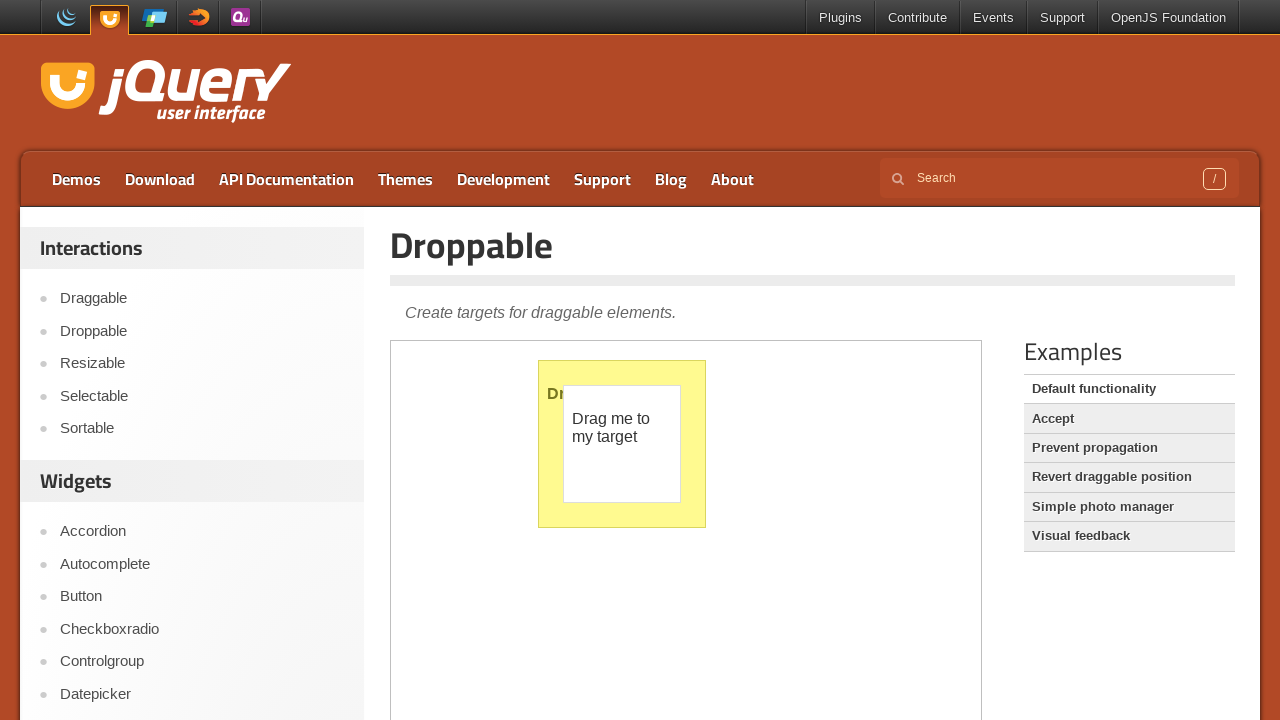

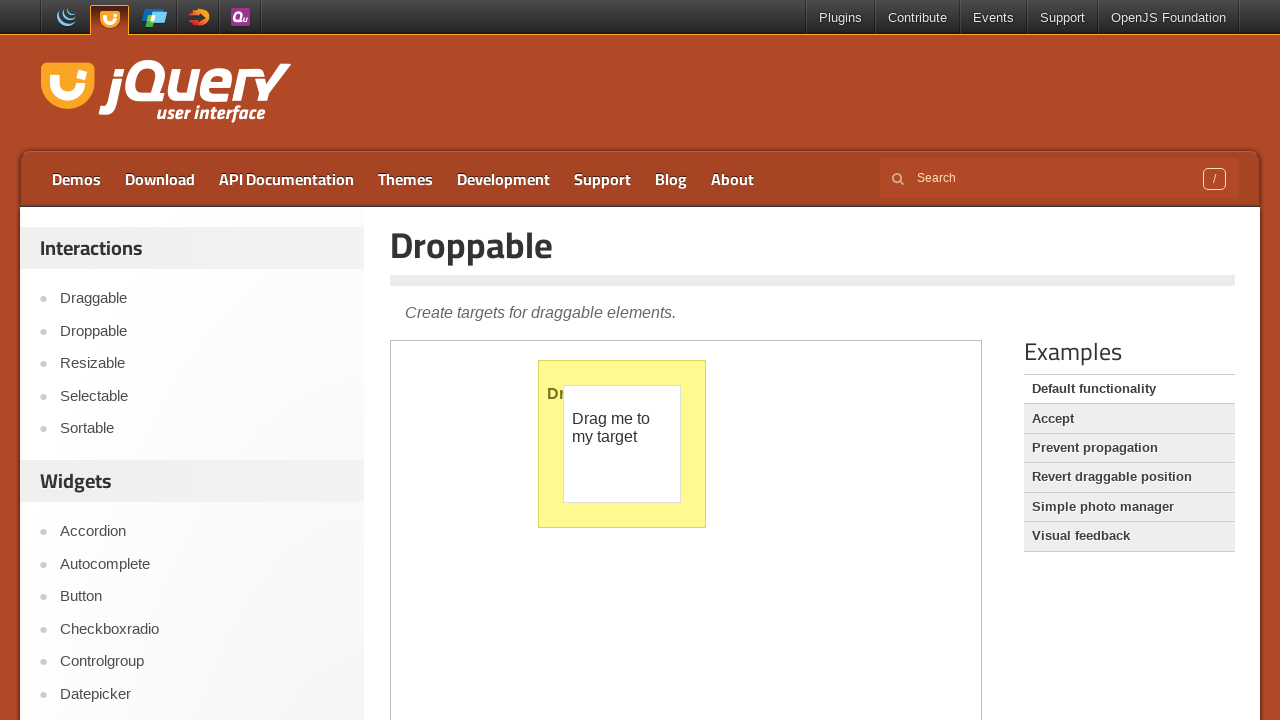